Tests checkbox functionality by navigating to the checkboxes page and toggling checkbox state

Starting URL: https://the-internet.herokuapp.com/

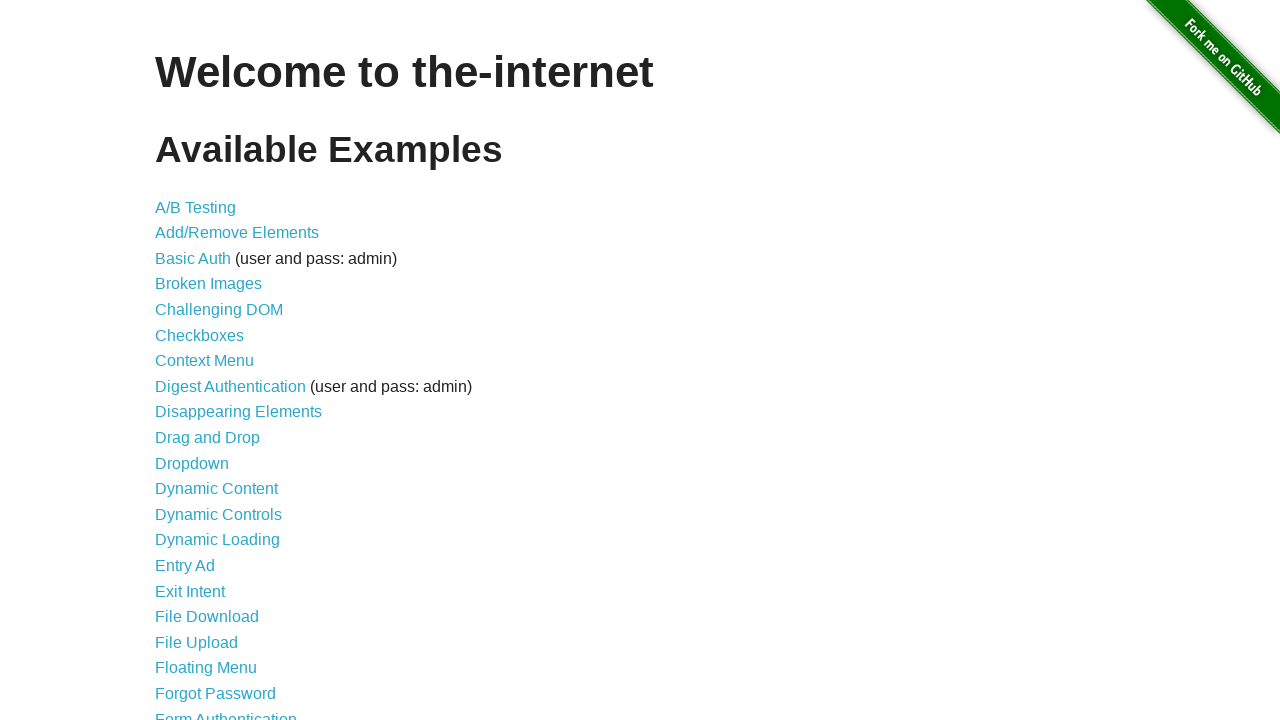

Navigated to the-internet.herokuapp.com home page
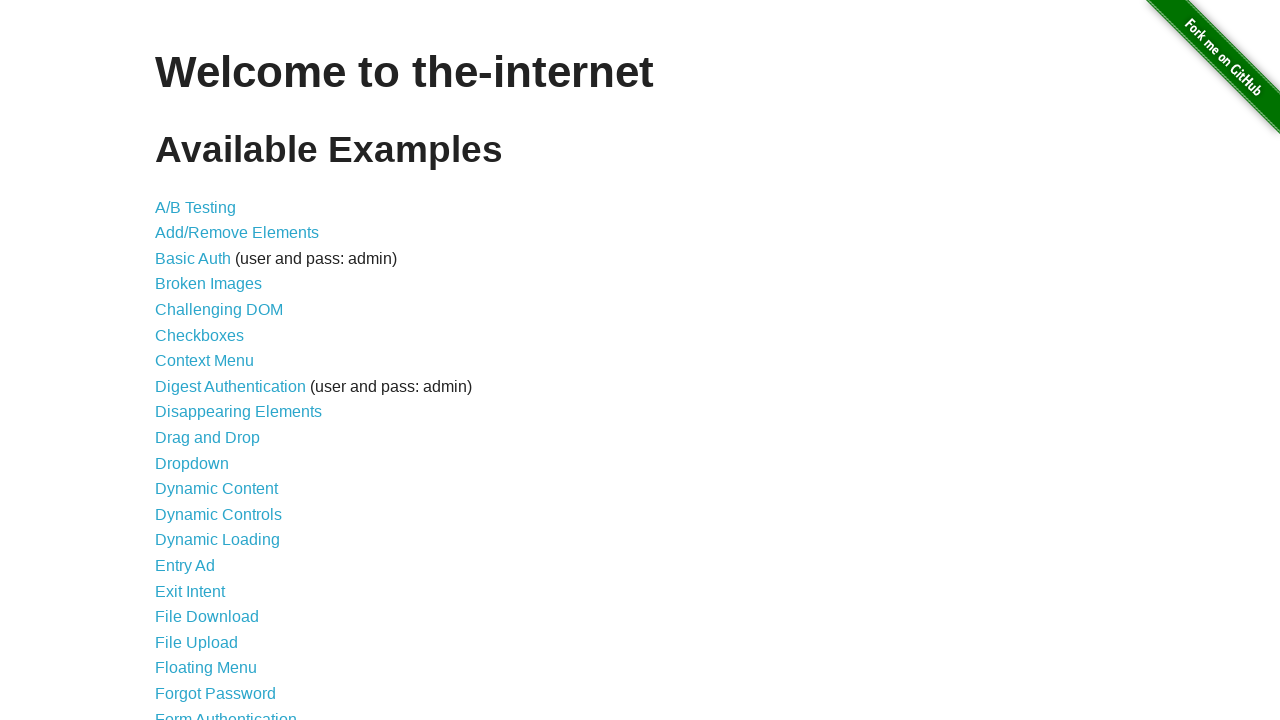

Clicked on Checkboxes link to navigate to checkboxes page at (200, 335) on xpath=//ul/li/a[text()='Checkboxes']
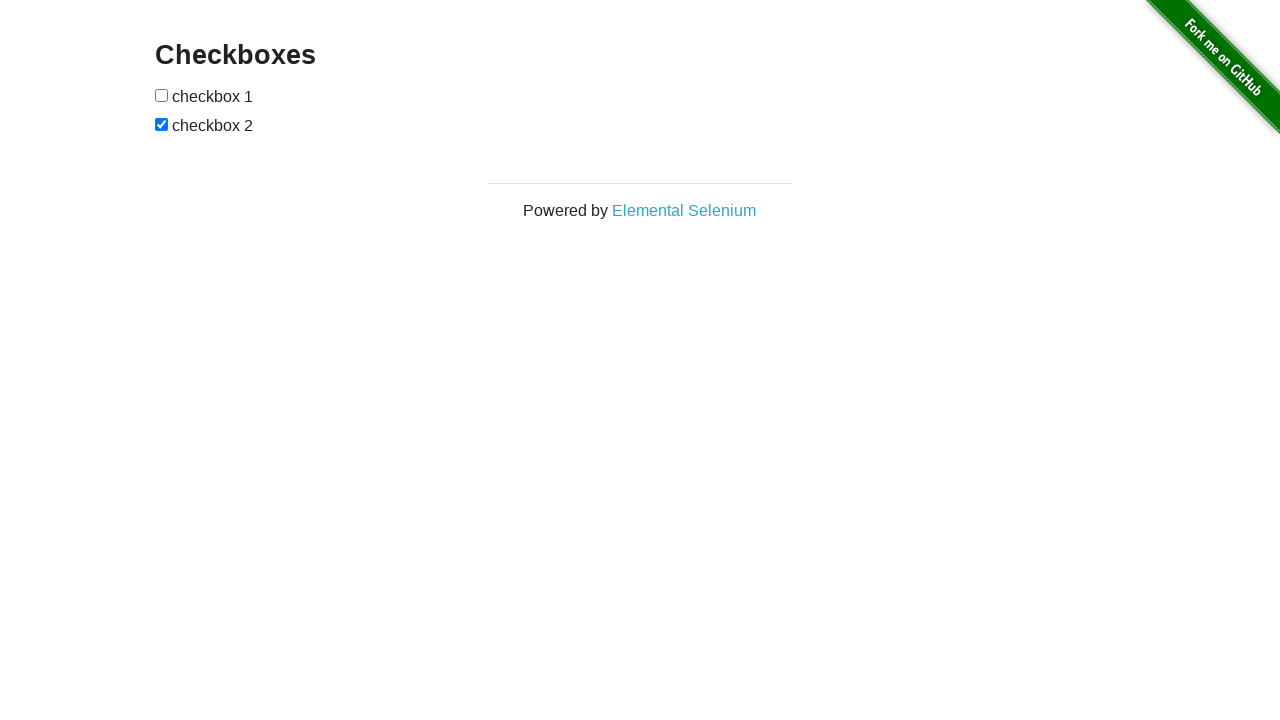

Located first checkbox element
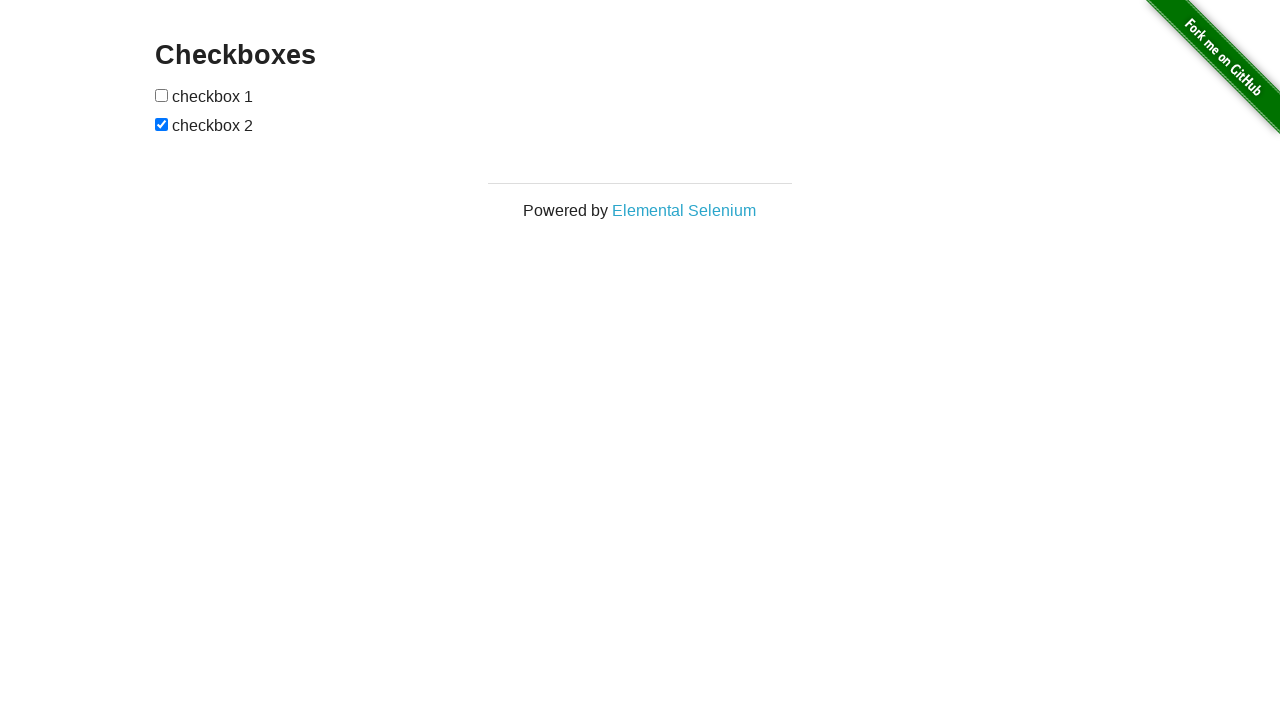

Verified checkbox is currently unchecked
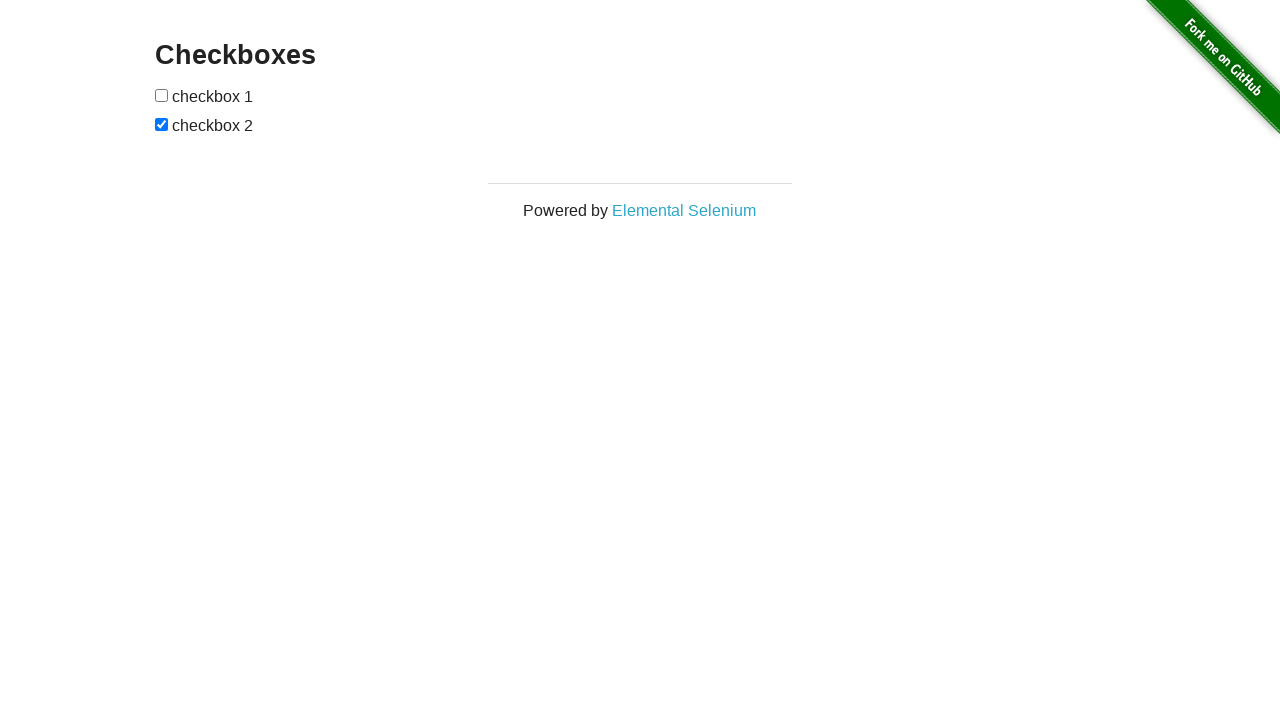

Checked the checkbox at (162, 95) on xpath=//form[@id='checkboxes']/input[1]
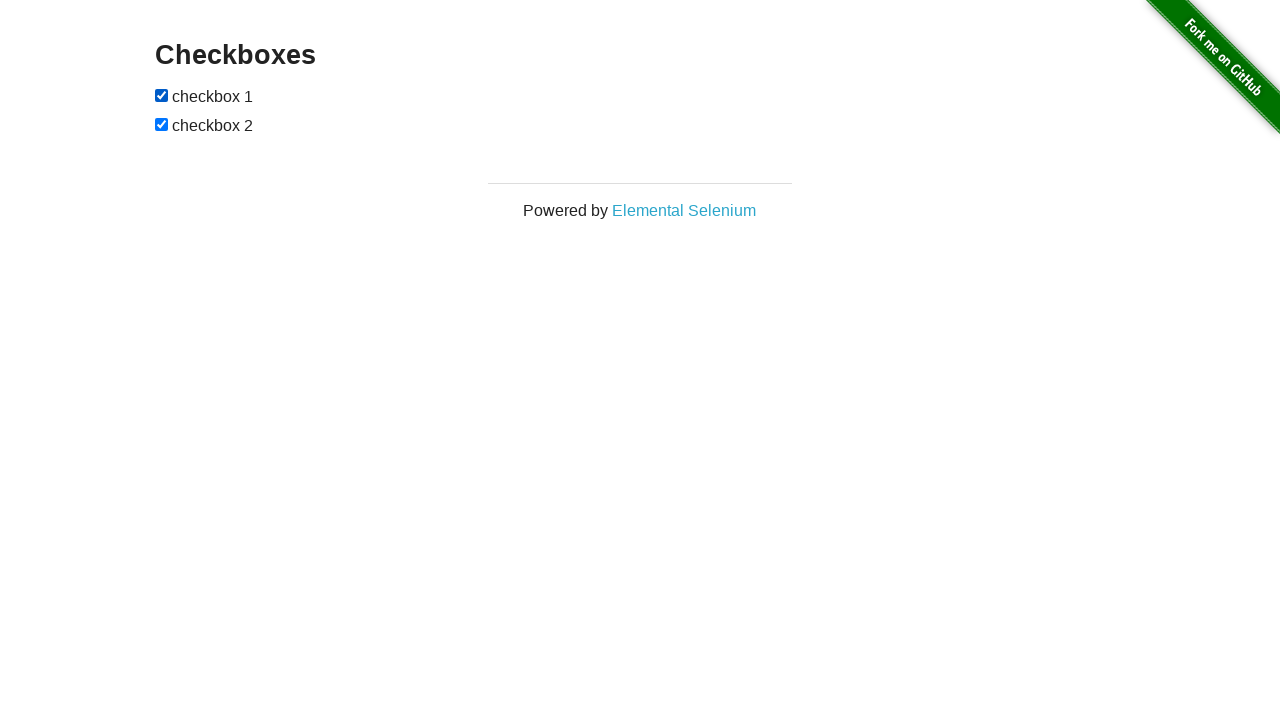

Navigated back to previous page
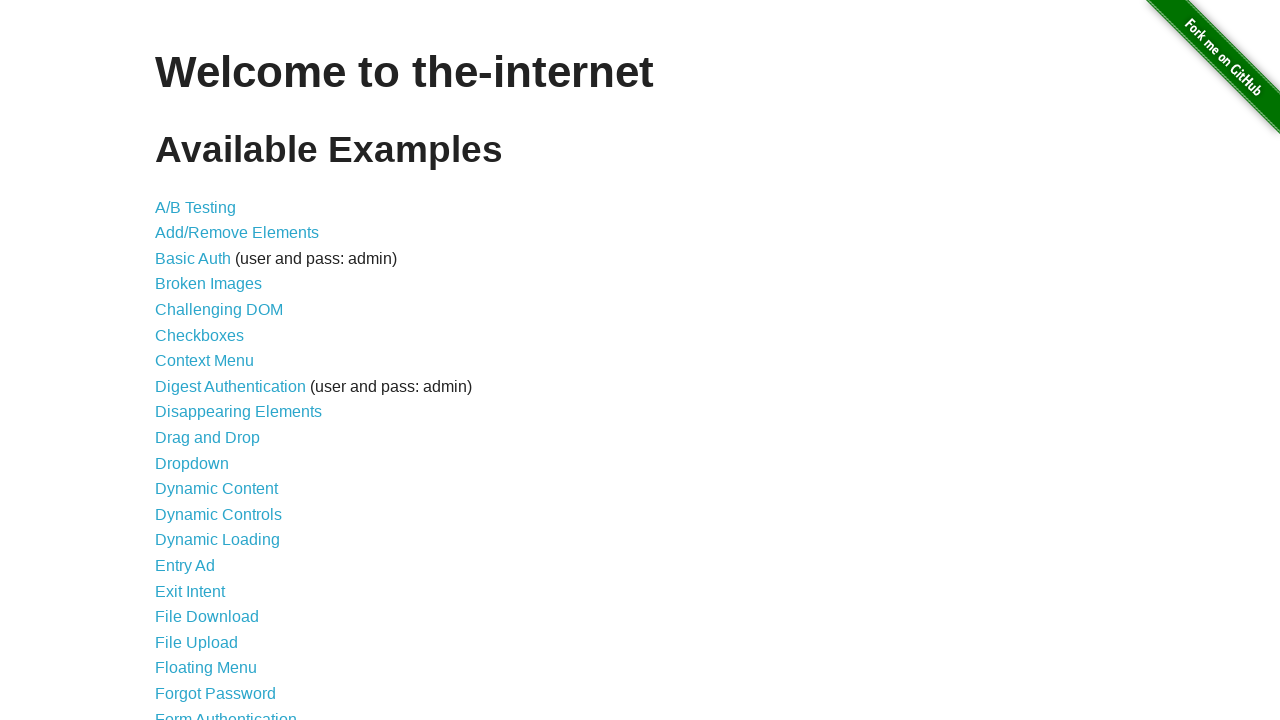

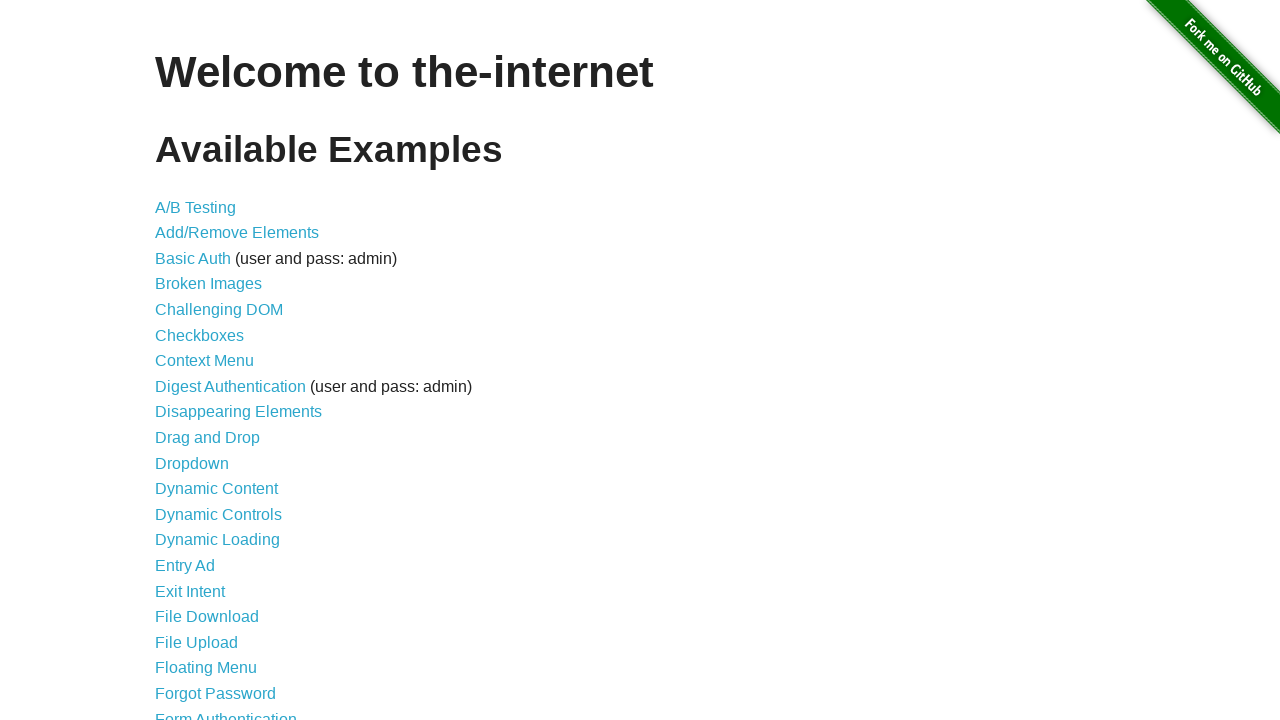